Tests dynamic button interaction by clicking a sequence of buttons that become enabled one after another, then verifies the success message is displayed.

Starting URL: https://testpages.herokuapp.com/styled/dynamic-buttons-disabled.html

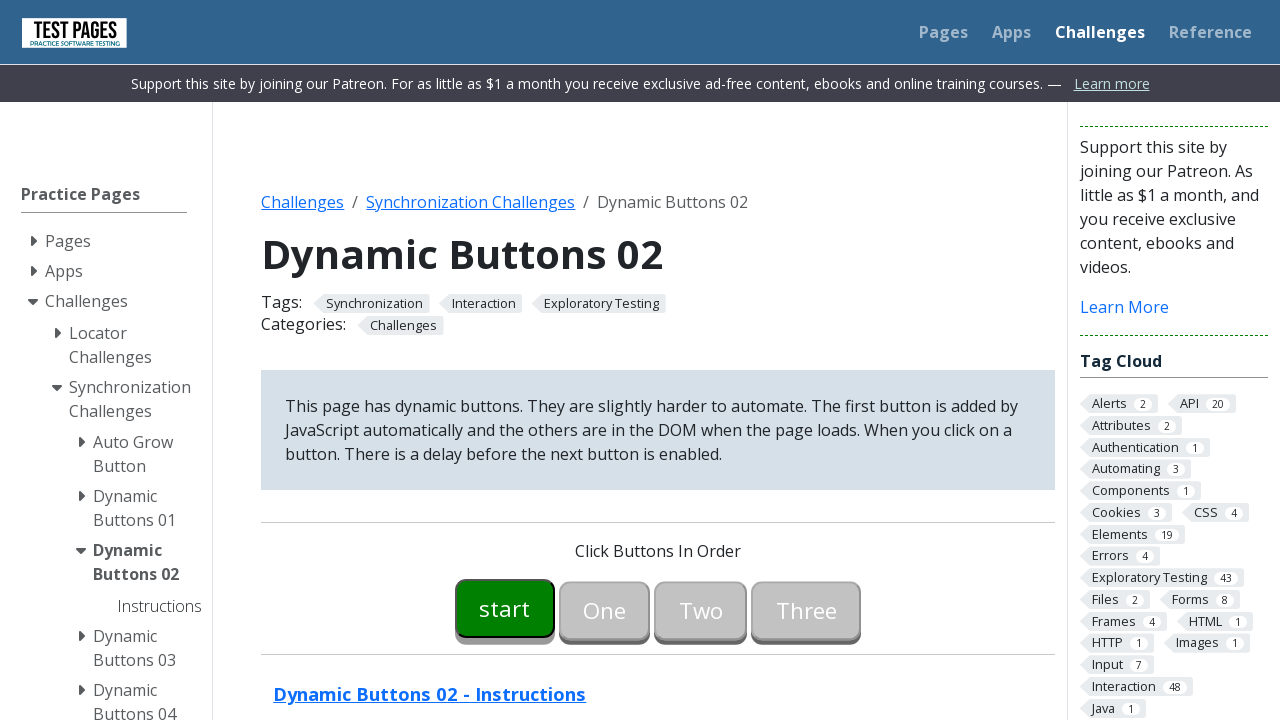

Clicked Start button at (505, 608) on #button00
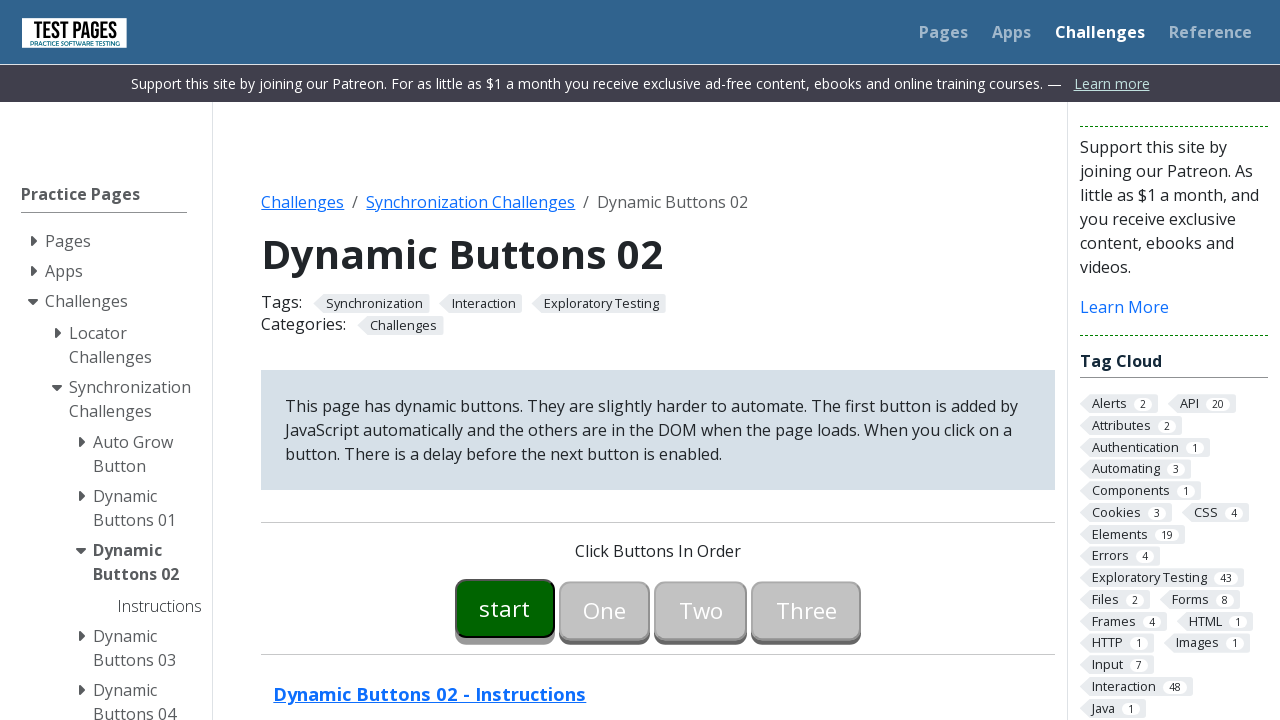

Waited for One button to become enabled
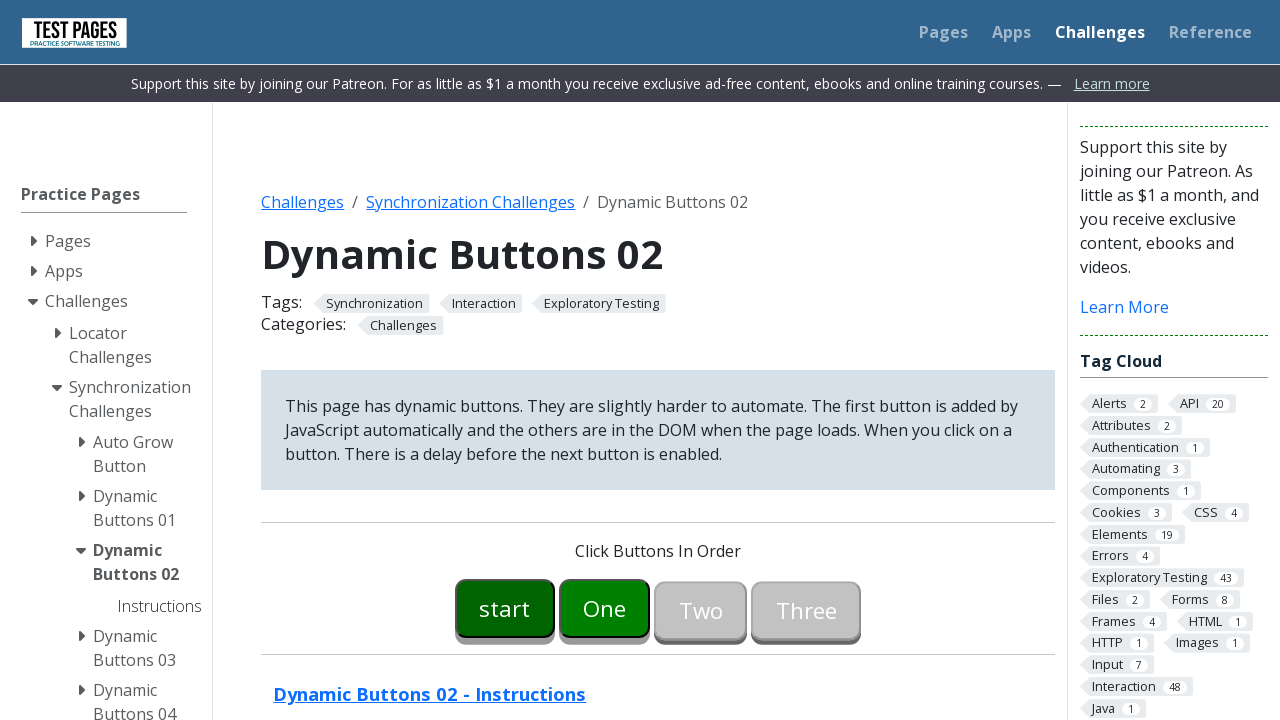

Clicked One button at (605, 608) on #button01
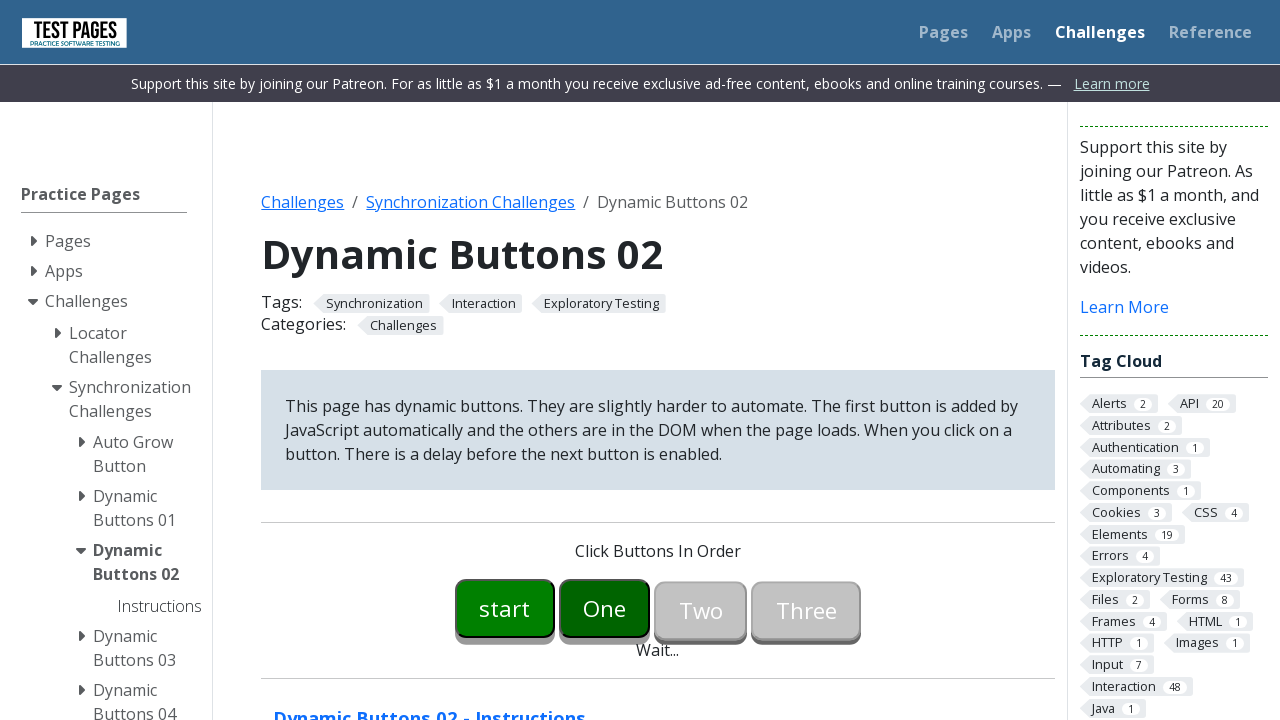

Waited for Two button to become enabled
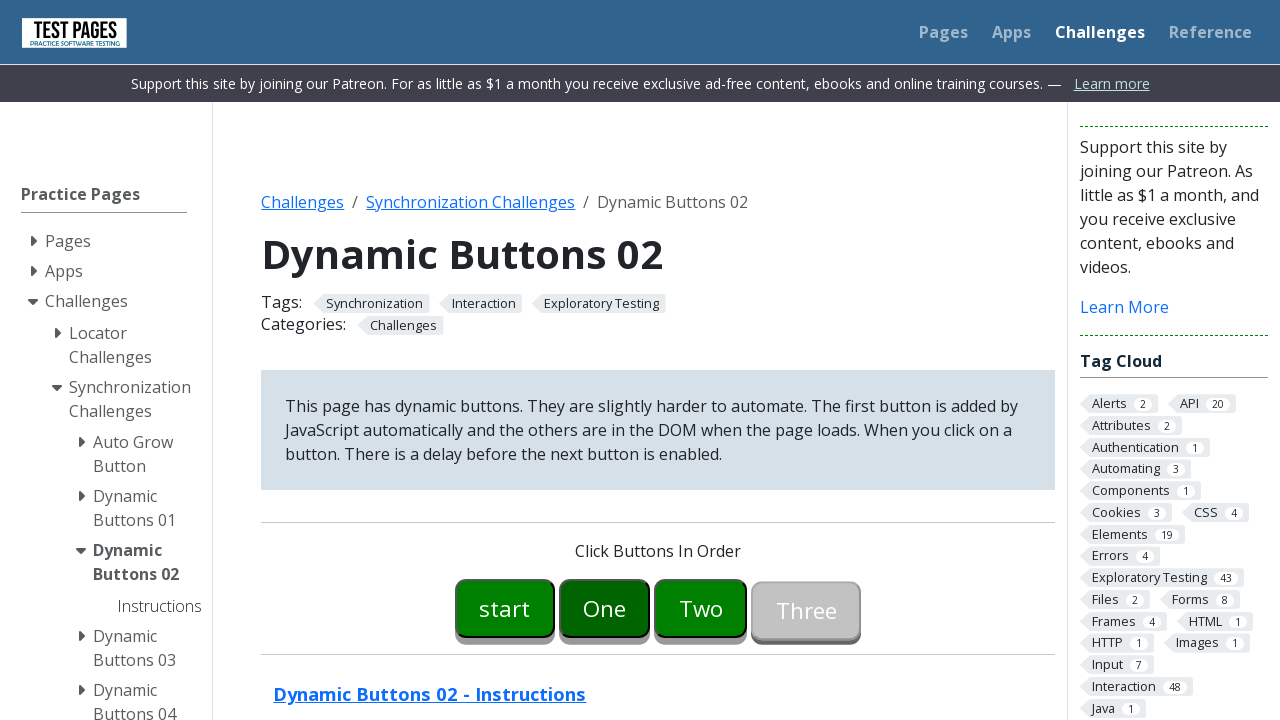

Clicked Two button at (701, 608) on #button02
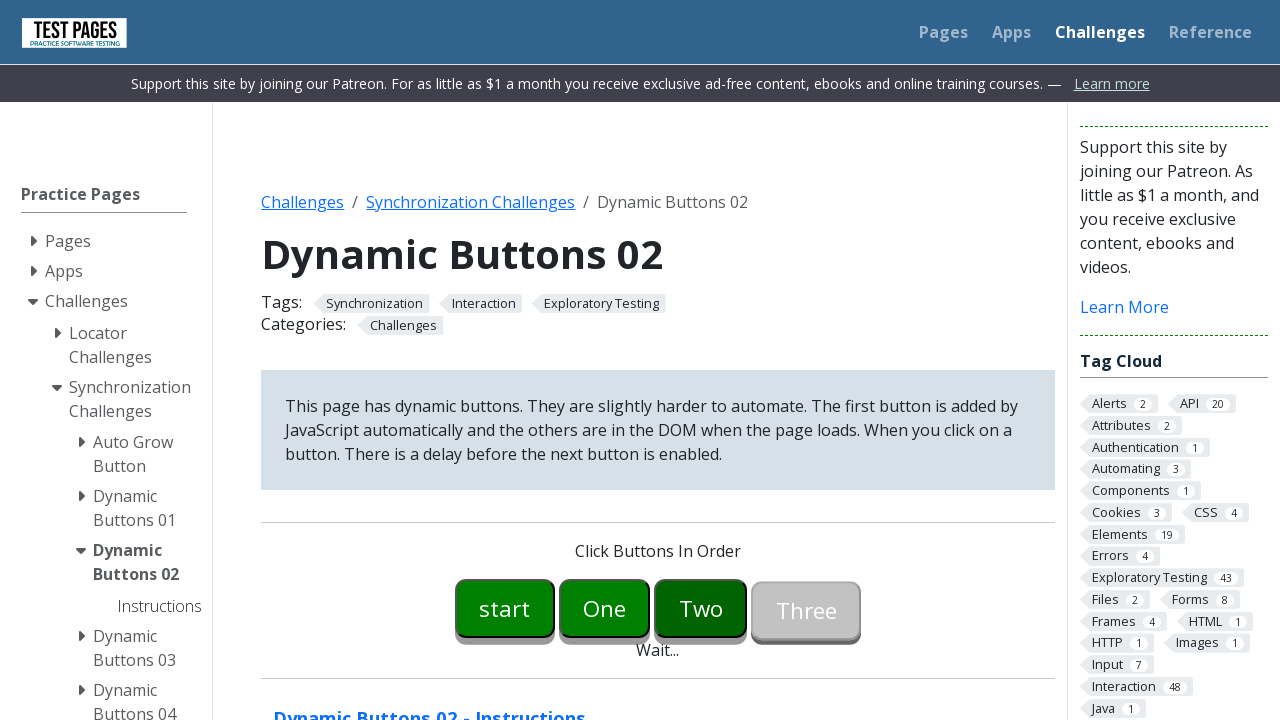

Waited for Three button to become enabled
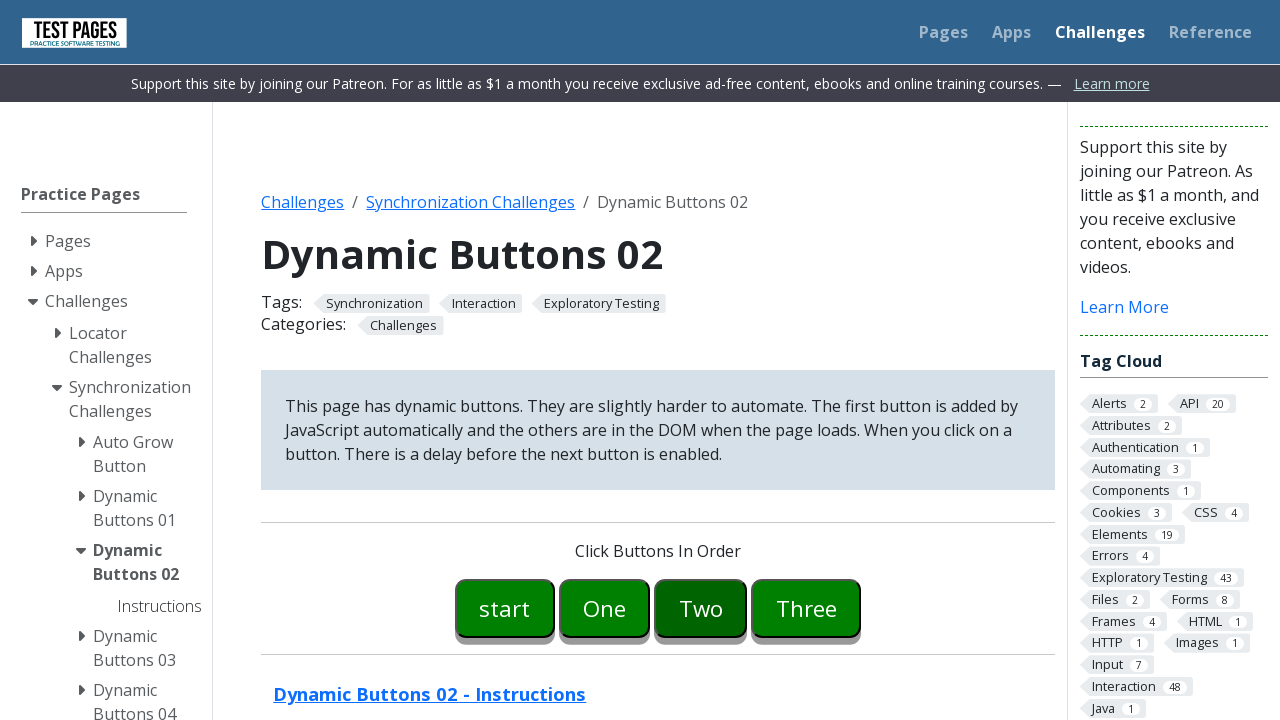

Clicked Three button at (806, 608) on #button03
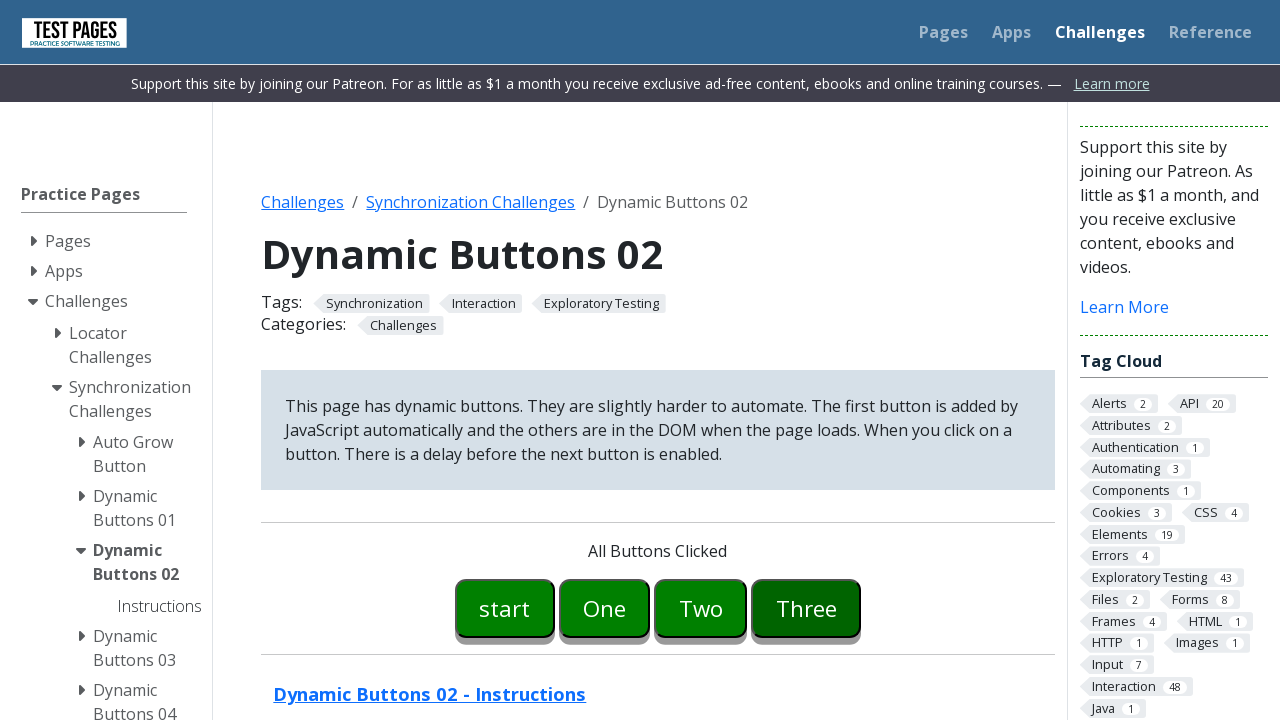

Located success message element
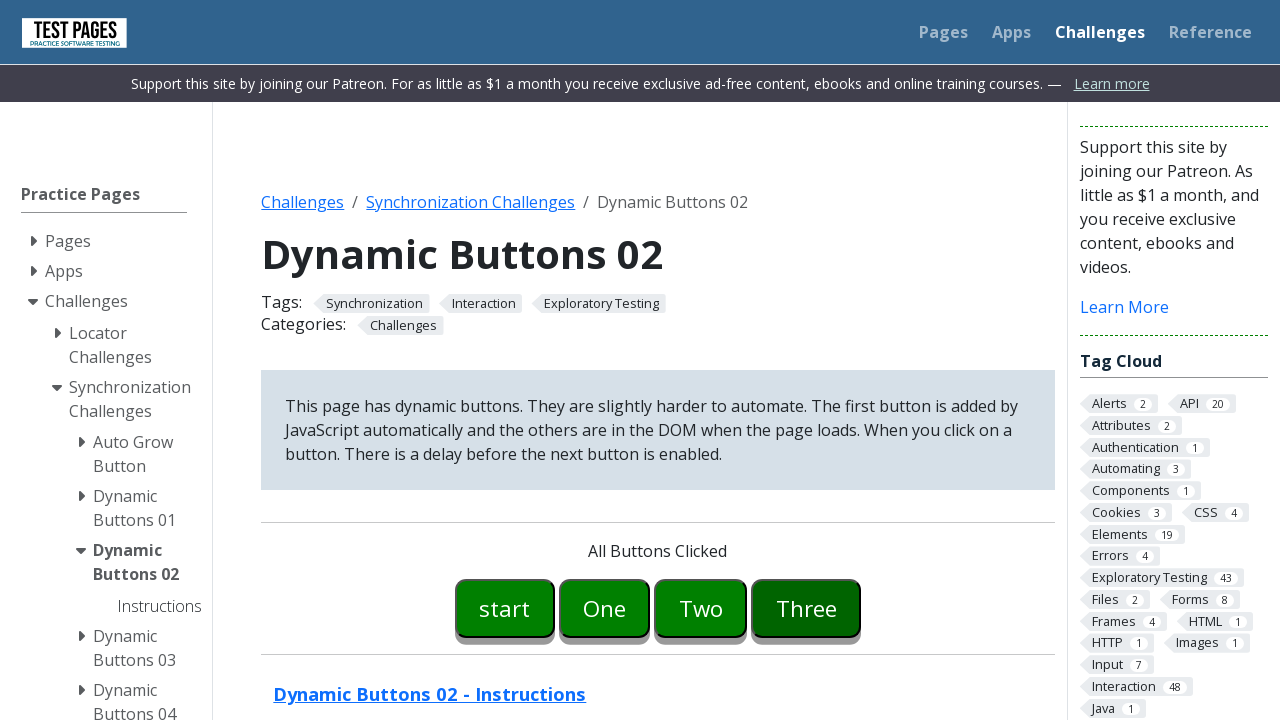

Verified success message displays 'All Buttons Clicked'
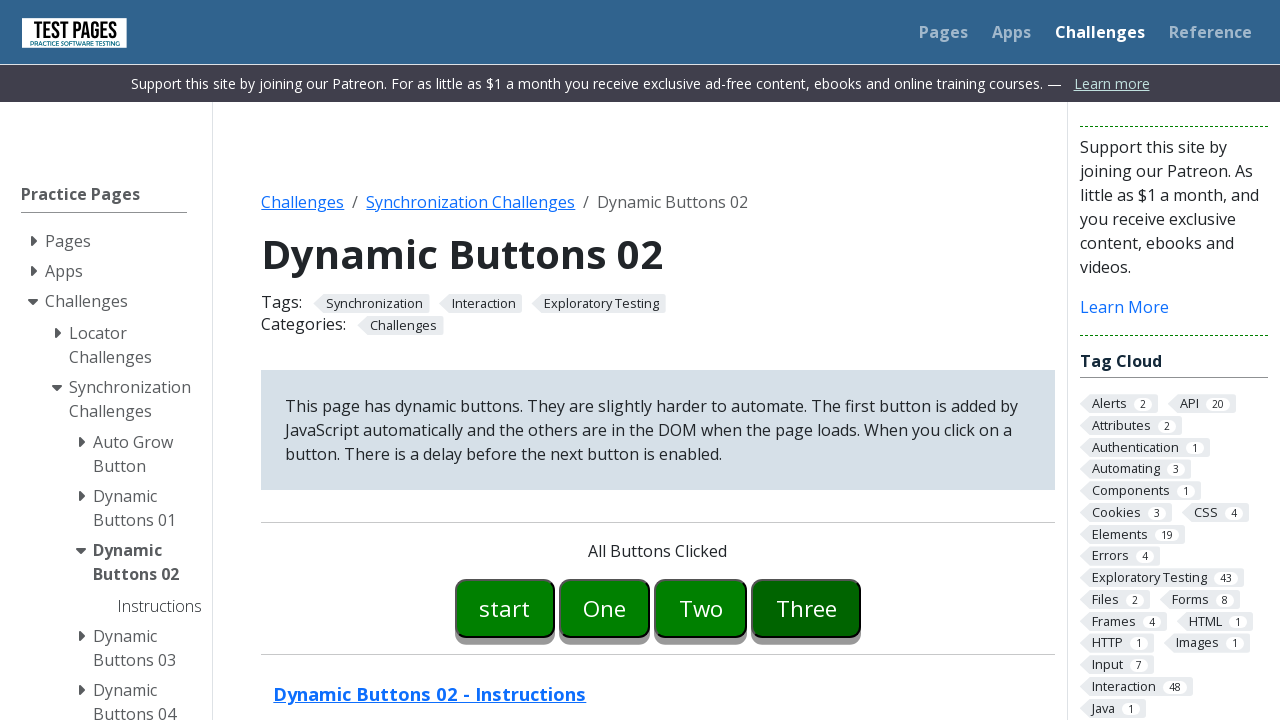

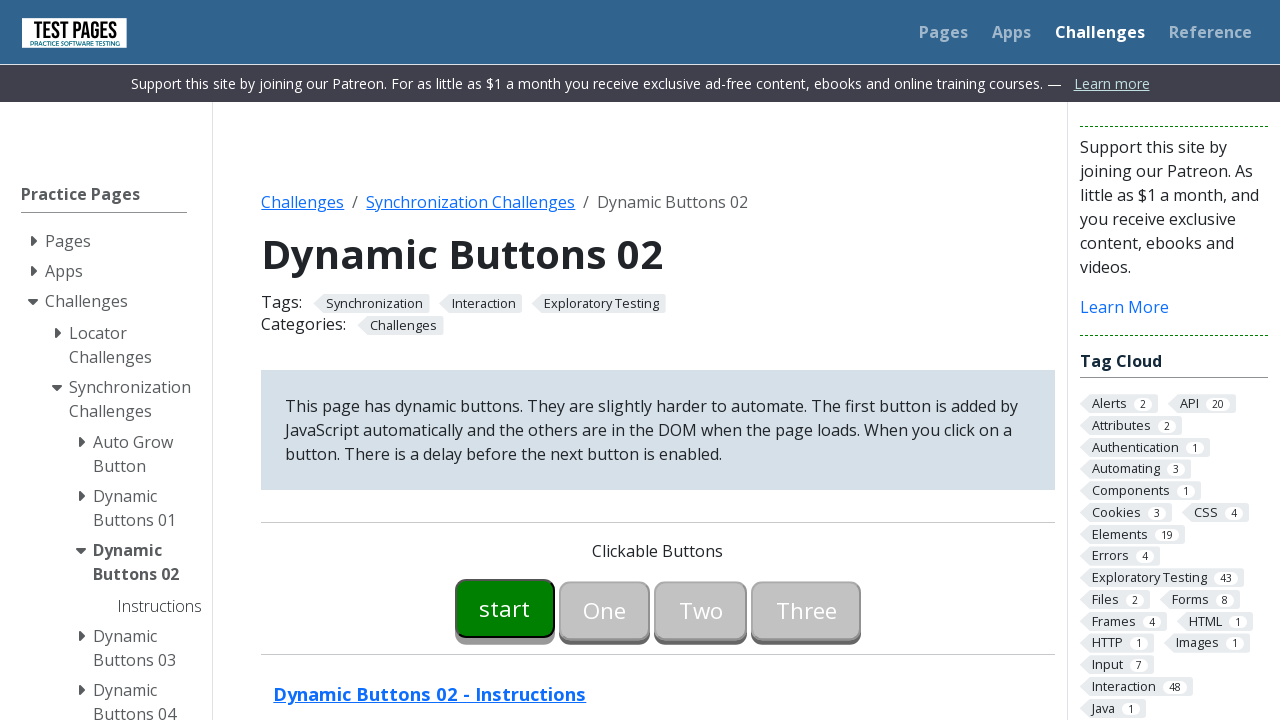